Navigates to a web table practice page and verifies the table structure by checking that rows and columns are present and accessible.

Starting URL: https://cosmocode.io/automation-practice-webtable/

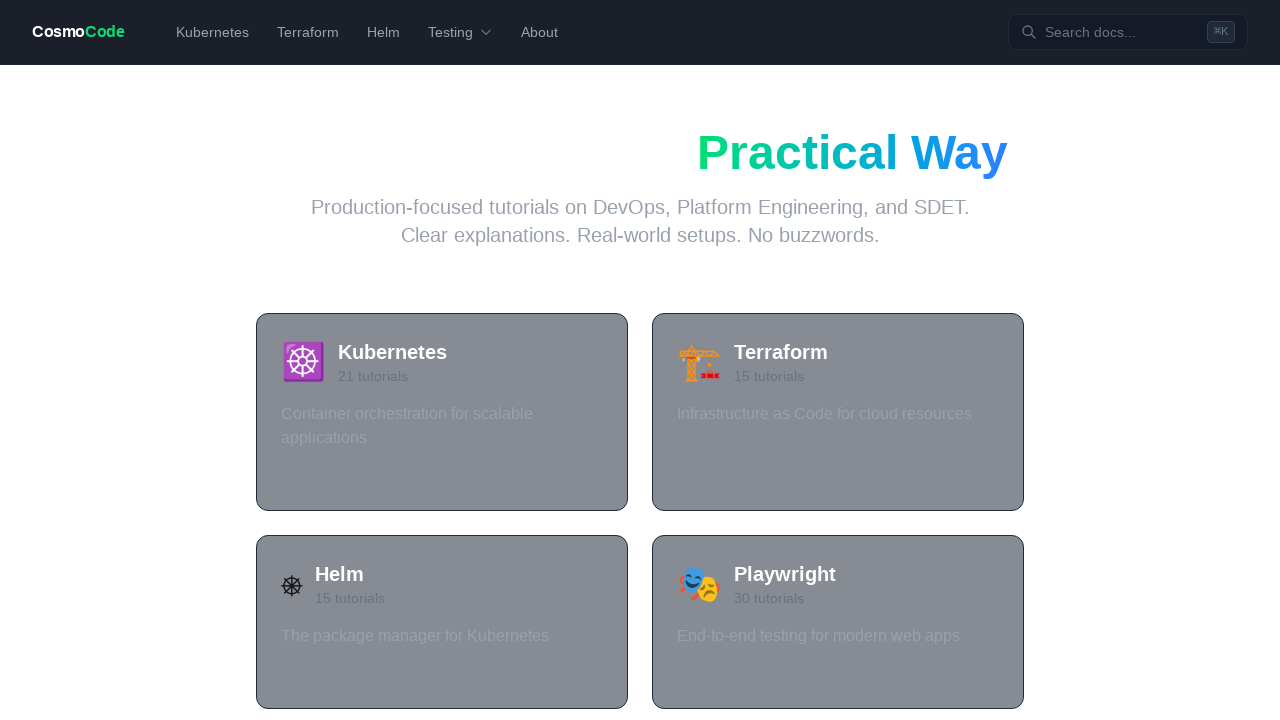

Filled todo input with 'buy some cheese'
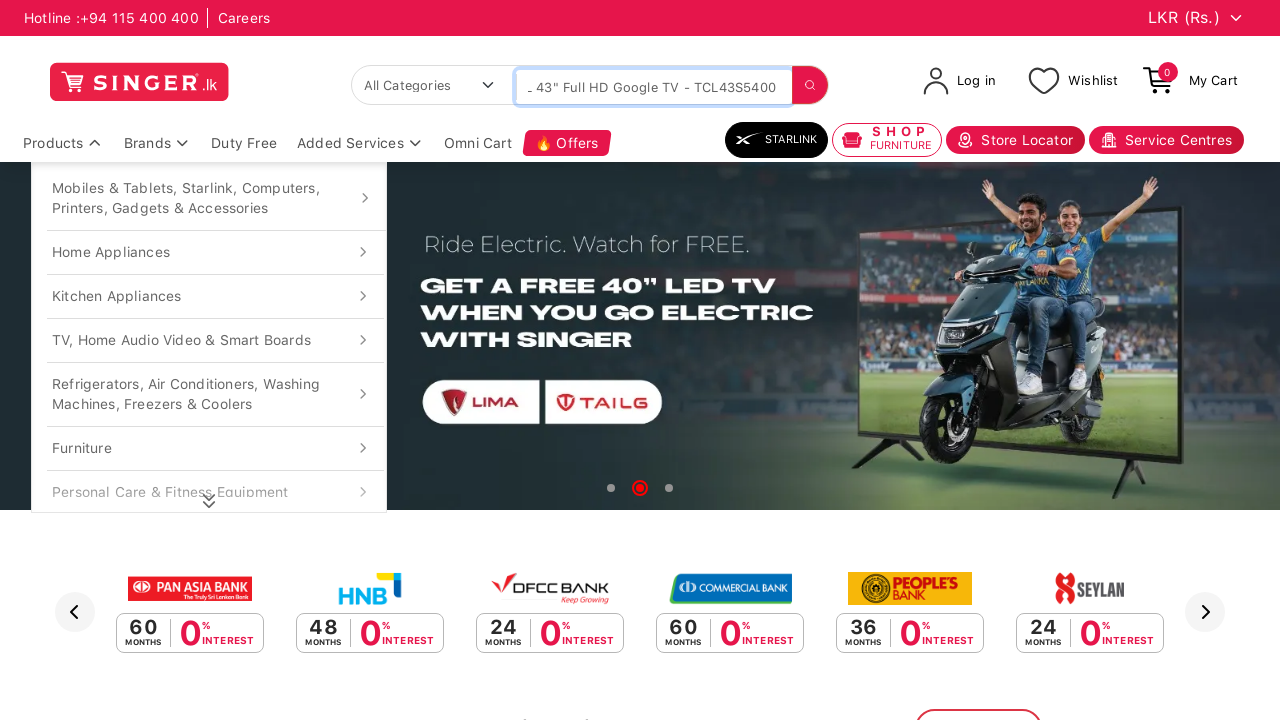

Pressed Enter to add first todo
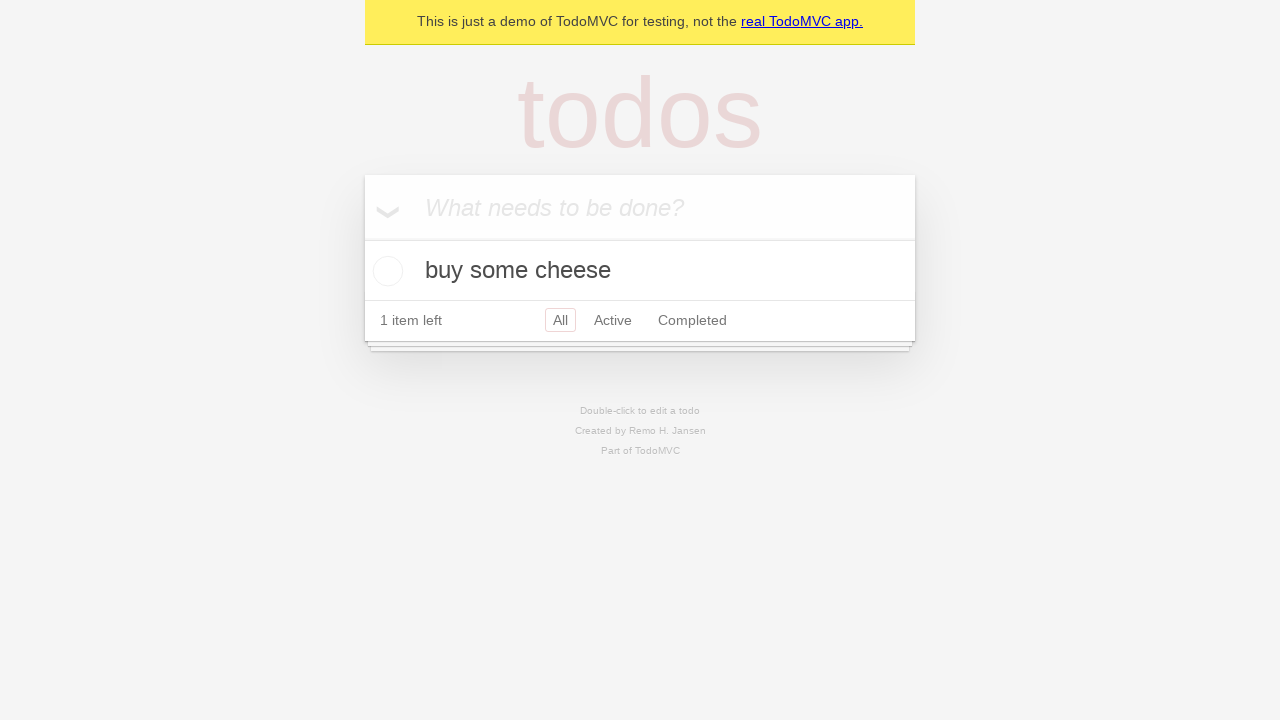

Filled todo input with 'feed the cat'
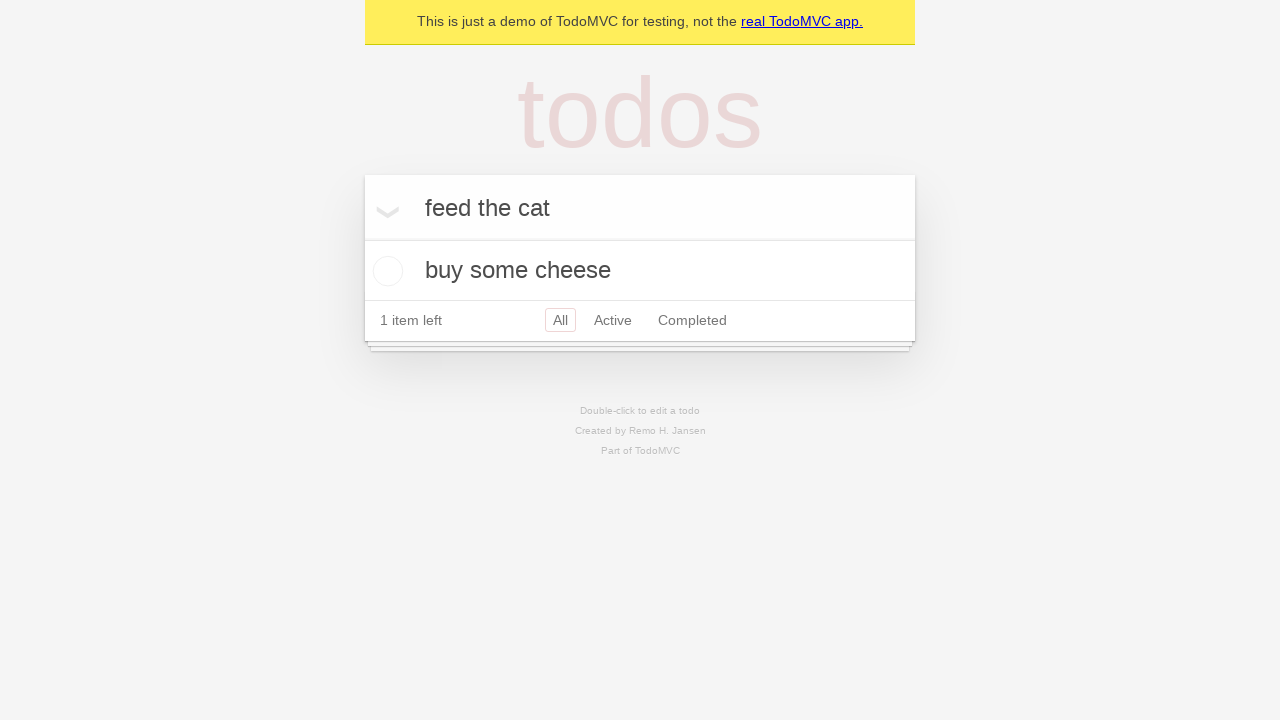

Pressed Enter to add second todo
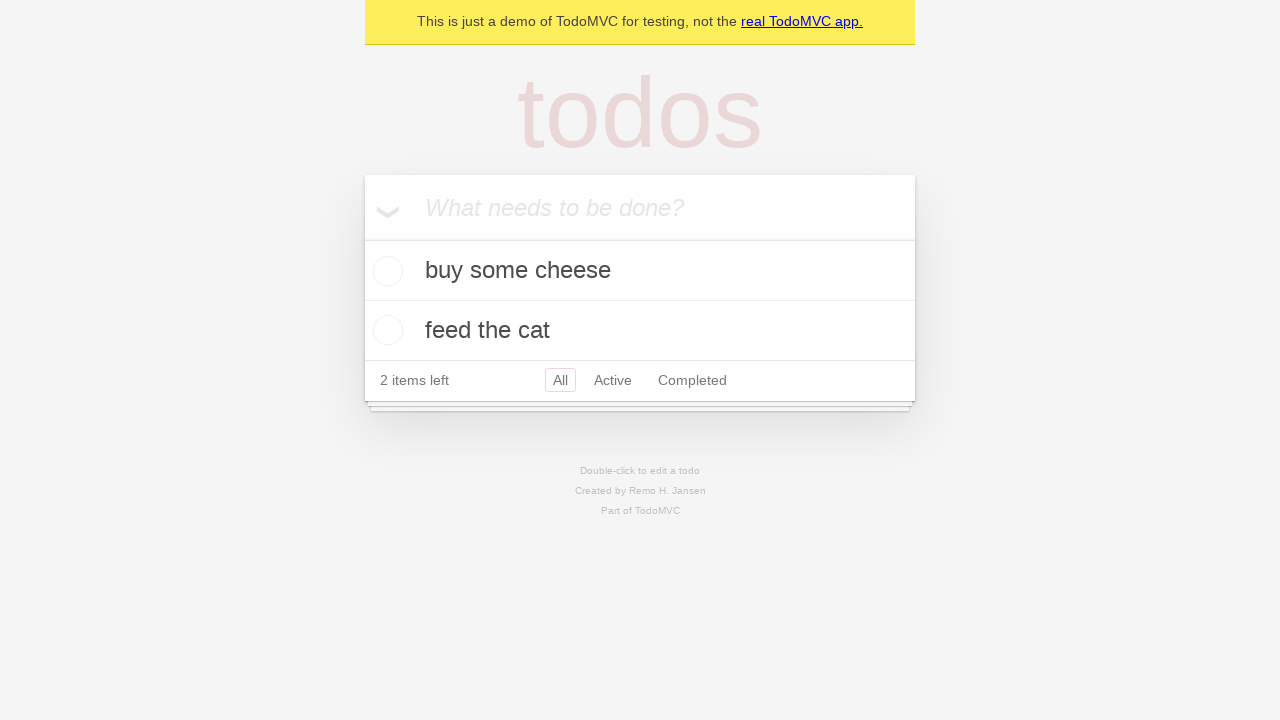

Filled todo input with 'book a doctors appointment'
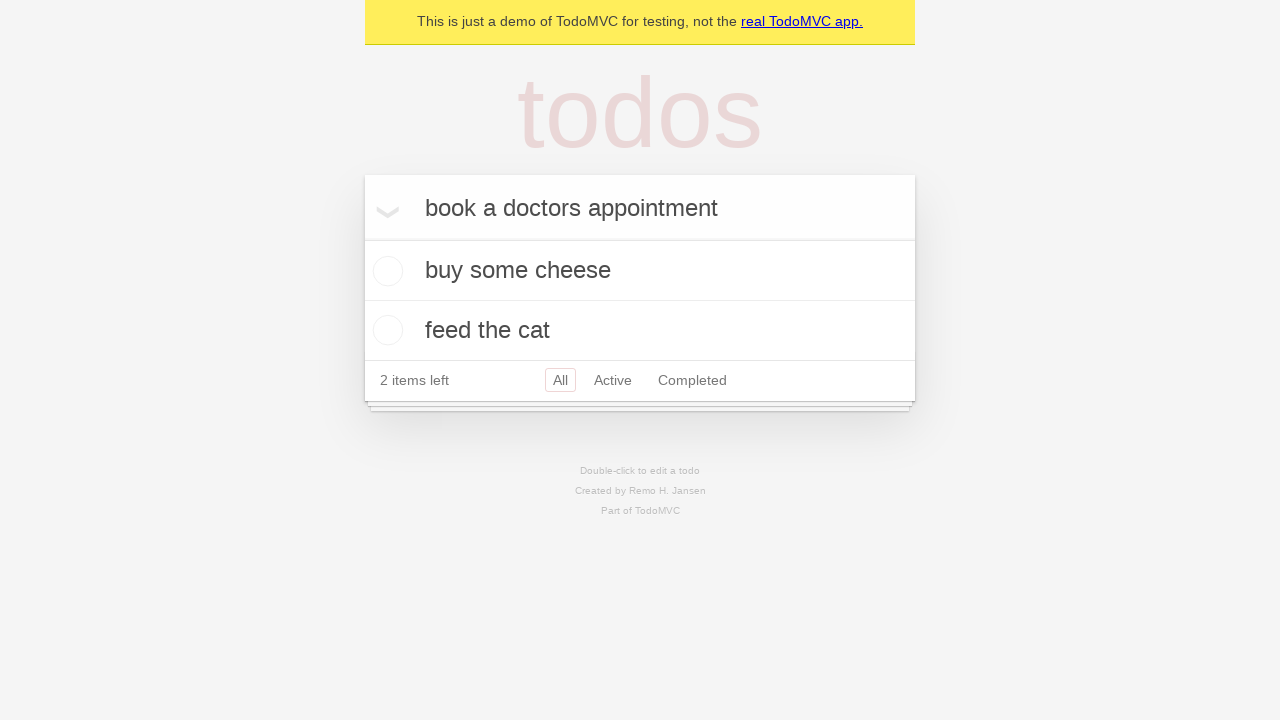

Pressed Enter to add third todo
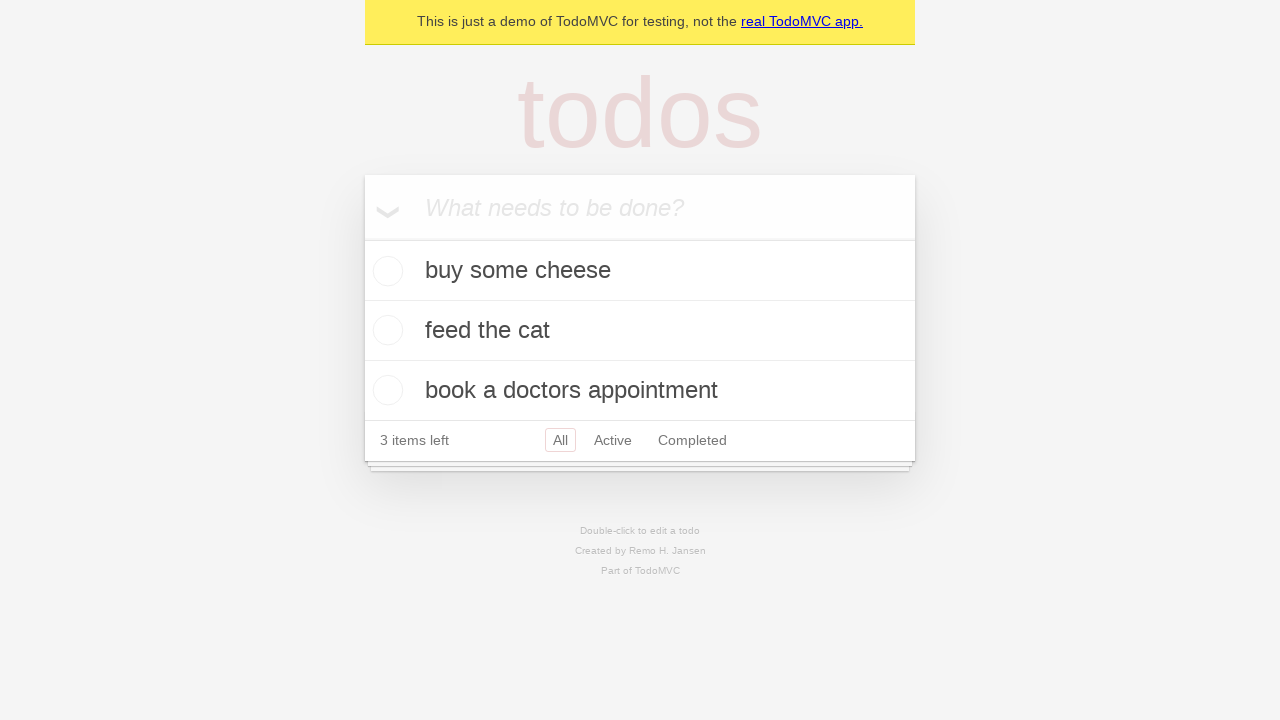

Clicked Active filter
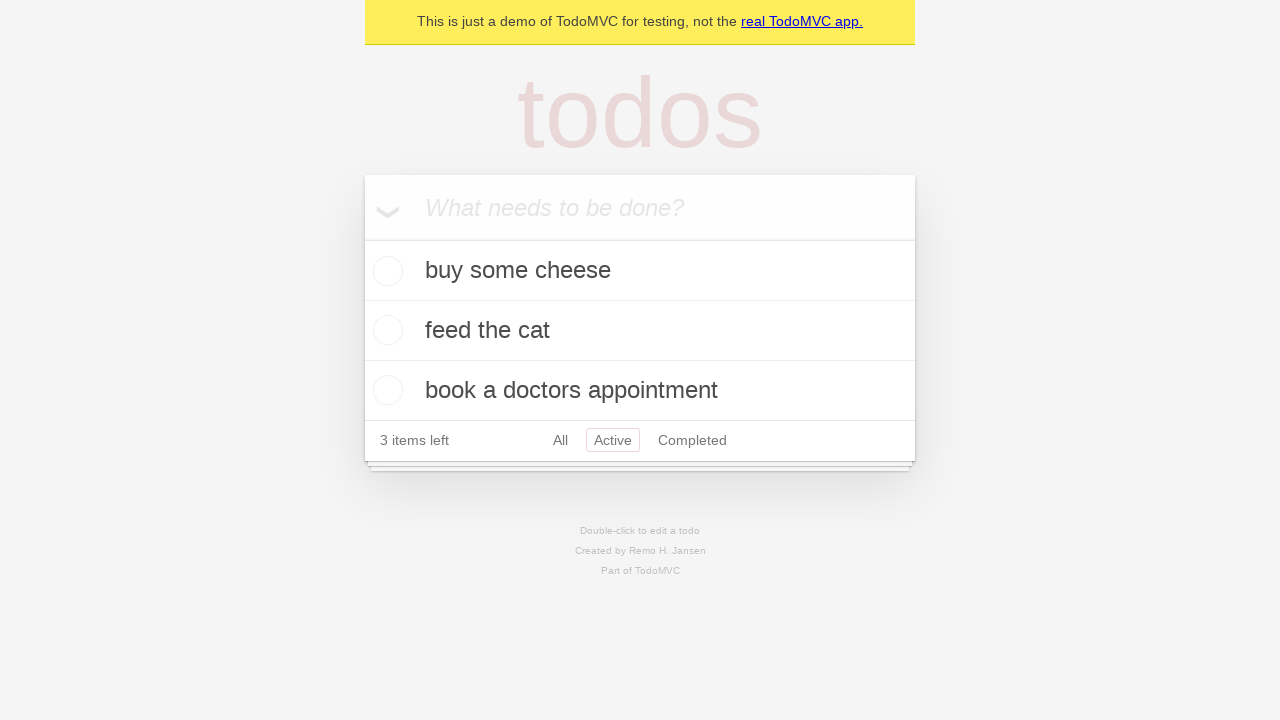

Clicked Completed filter to verify it is highlighted with selected class
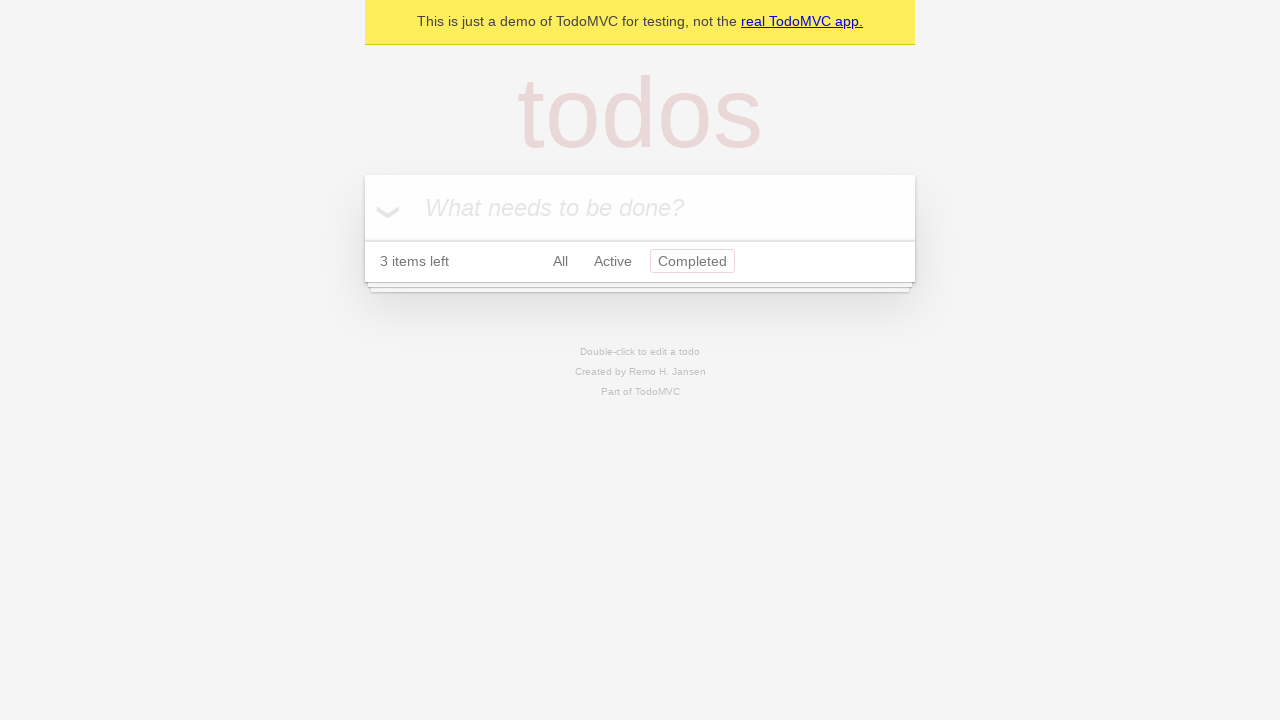

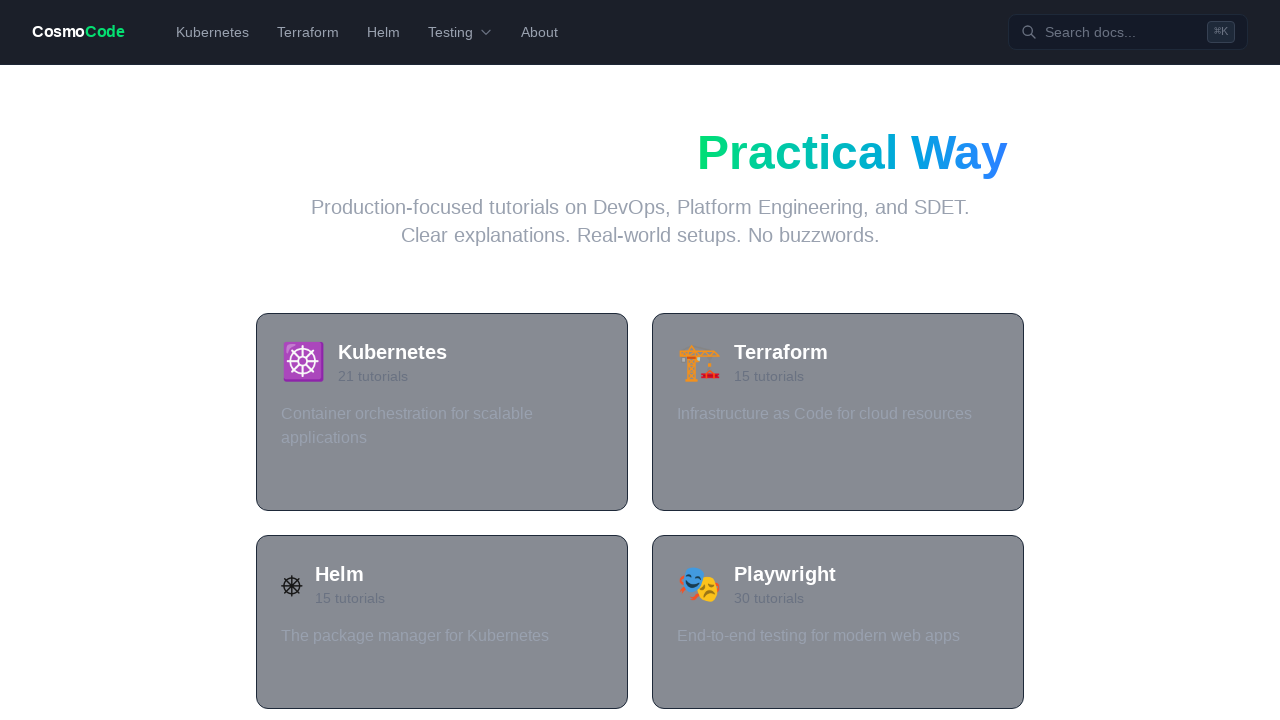